Tests timeout exception handling by clicking start button and waiting with short timeout, then verifying text after catching timeout

Starting URL: http://the-internet.herokuapp.com/dynamic_loading/1

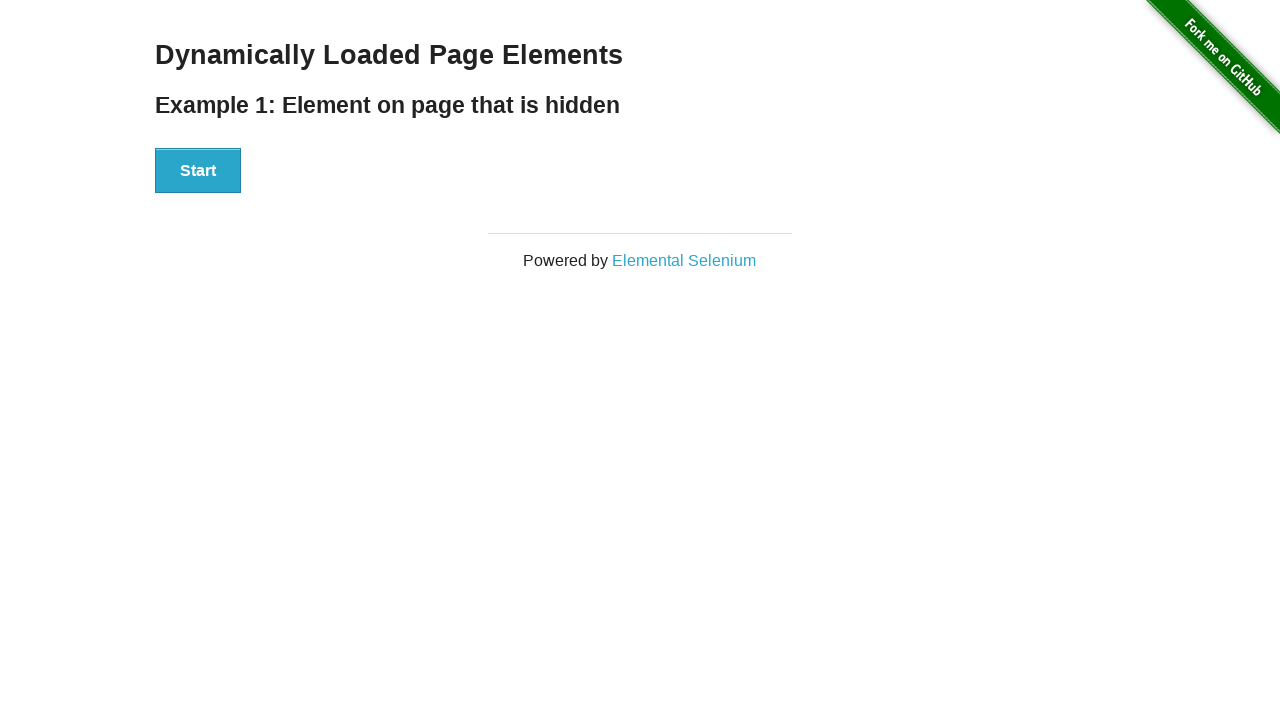

Navigated to dynamic loading test page
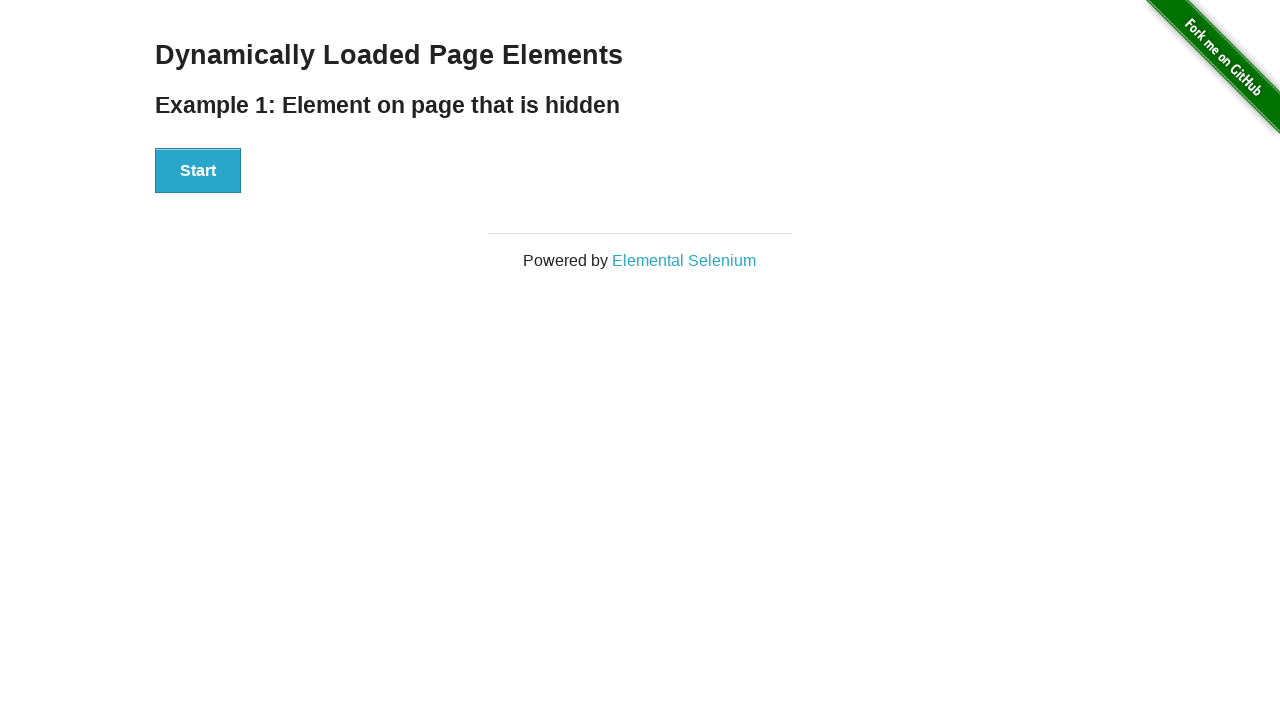

Clicked start button to trigger dynamic loading at (198, 171) on xpath=//div[@id='start']/button
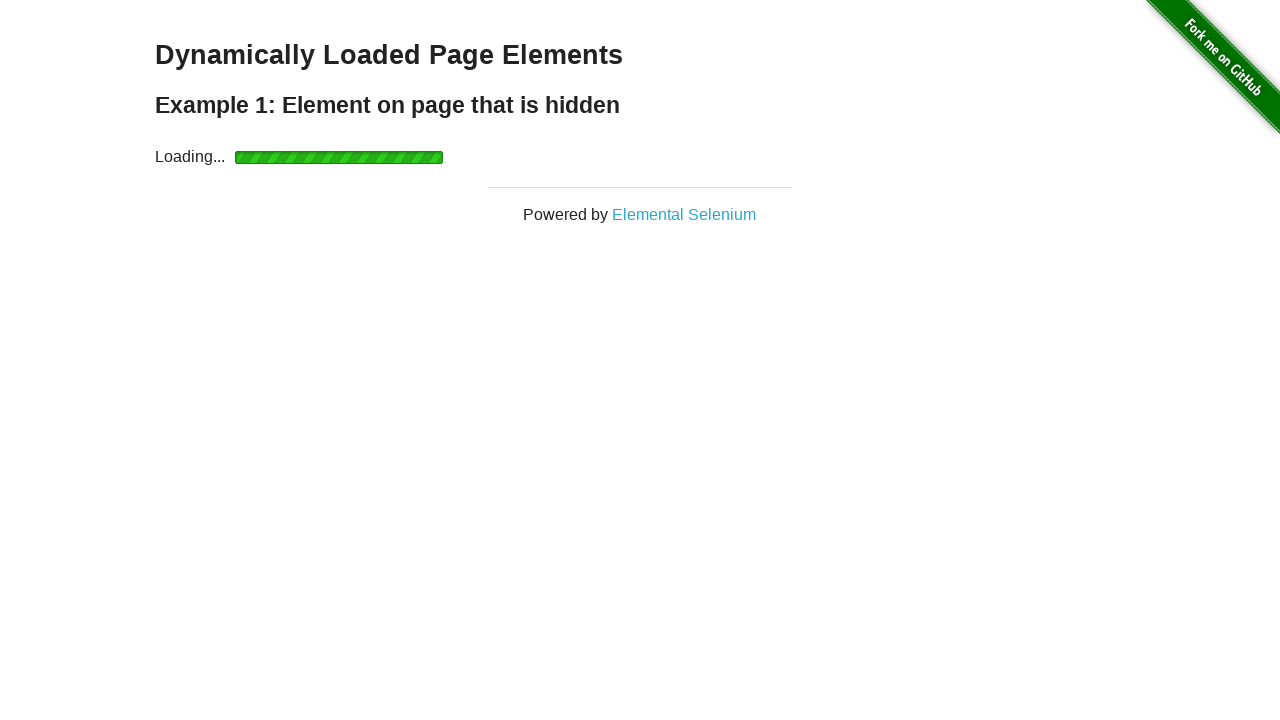

Timeout exception caught while waiting for finish element with 2000ms timeout
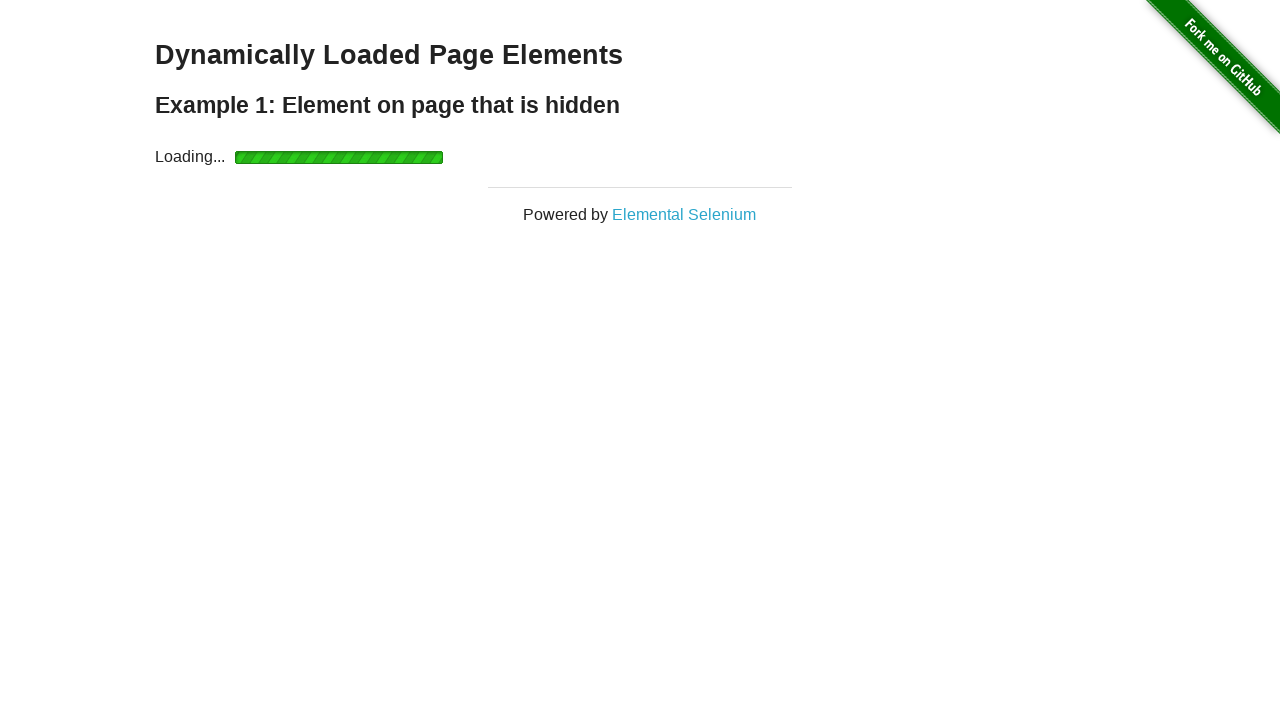

Waited additional 3000ms for element to appear
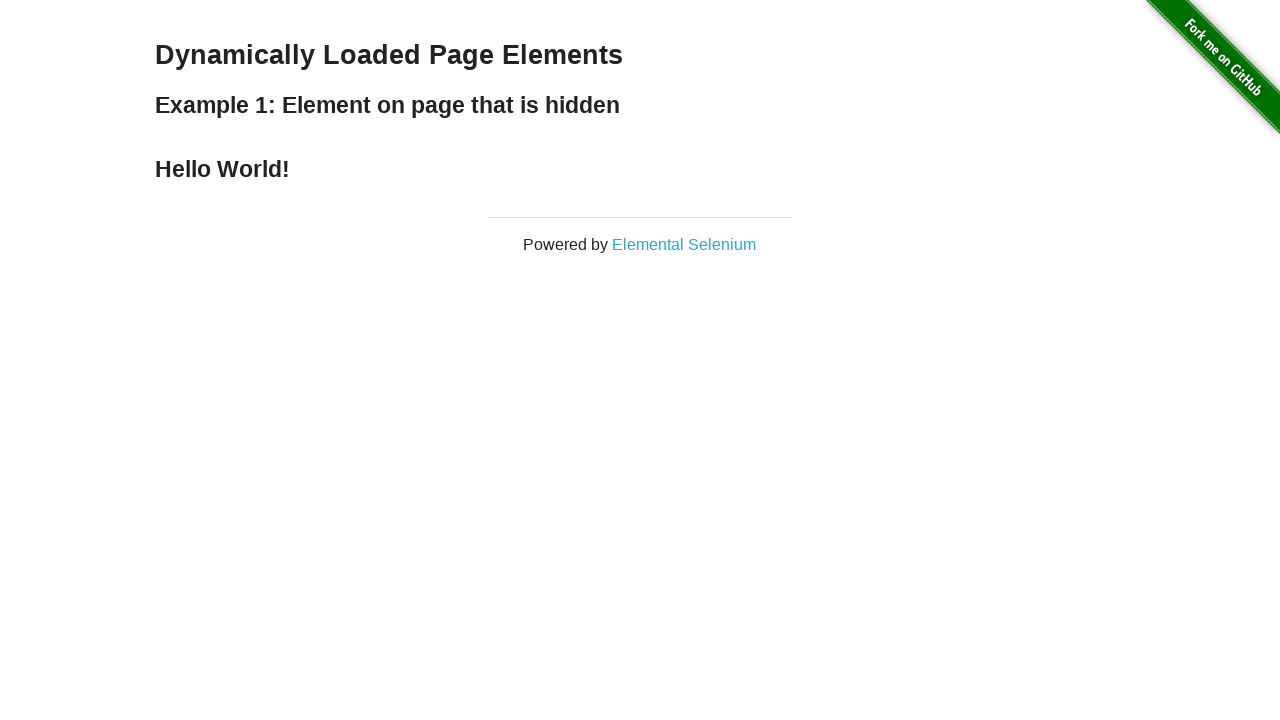

Located finish element
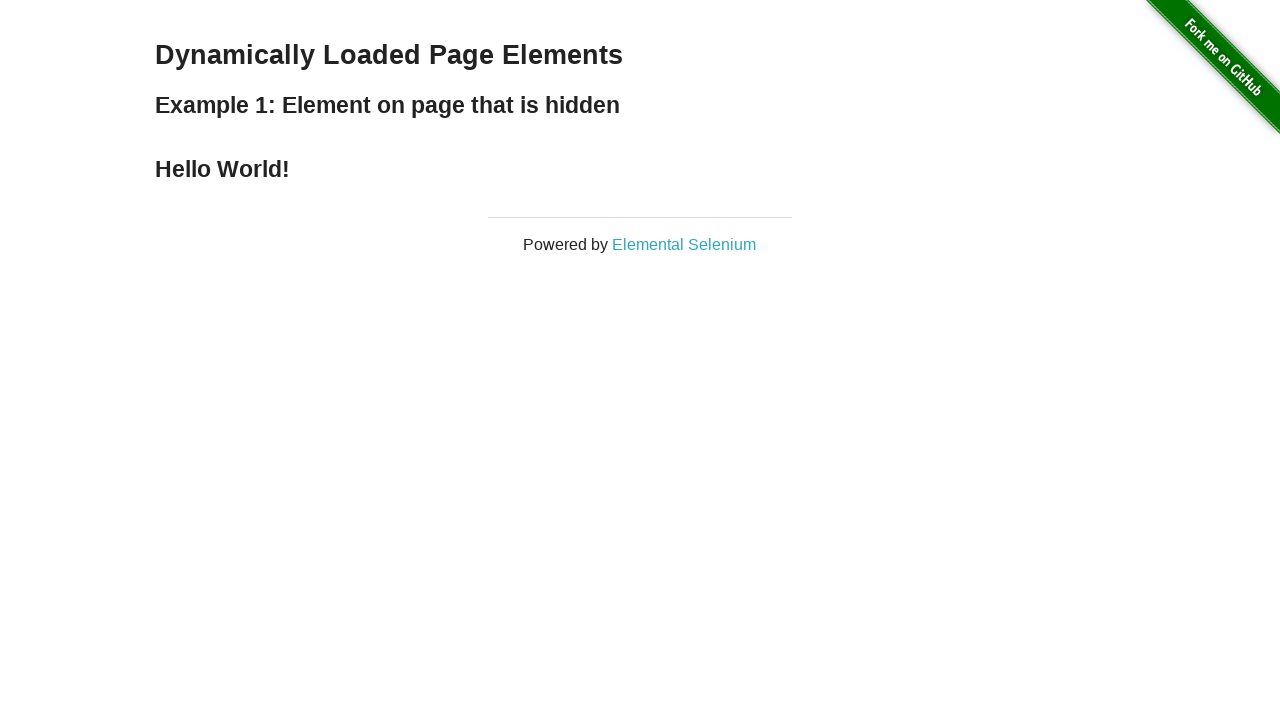

Verified 'Hello World!' text is present in finish element
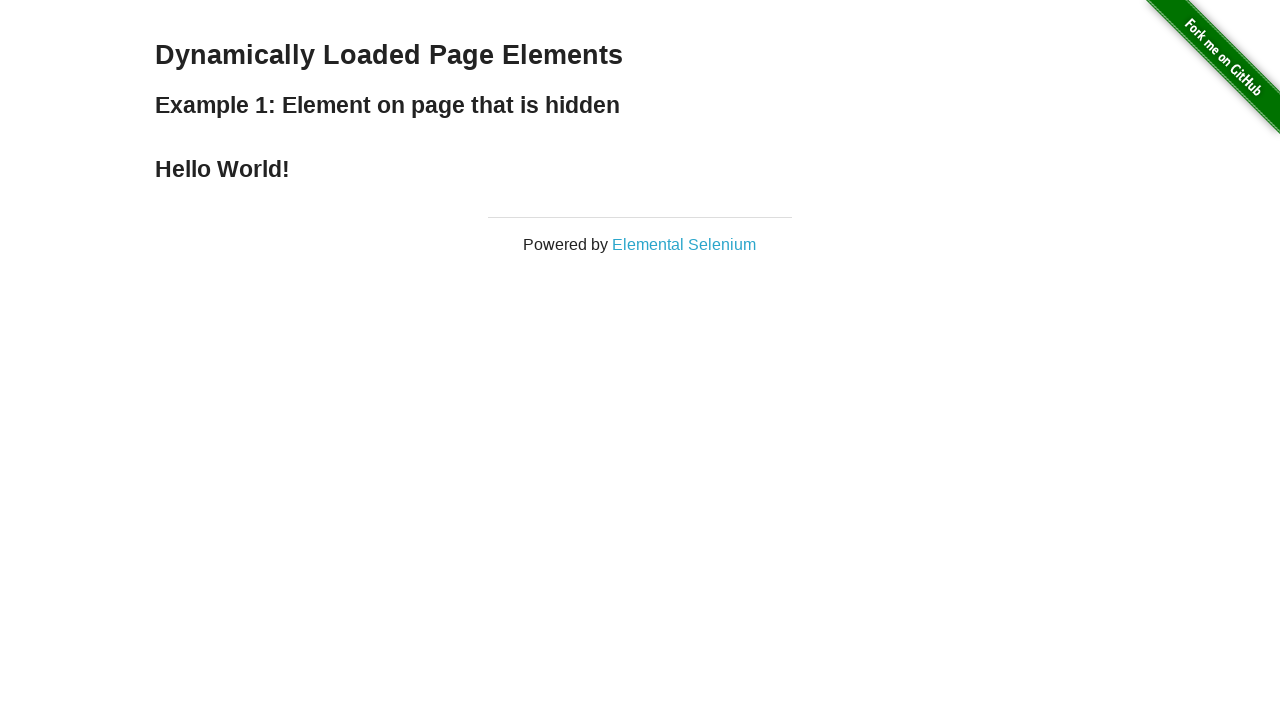

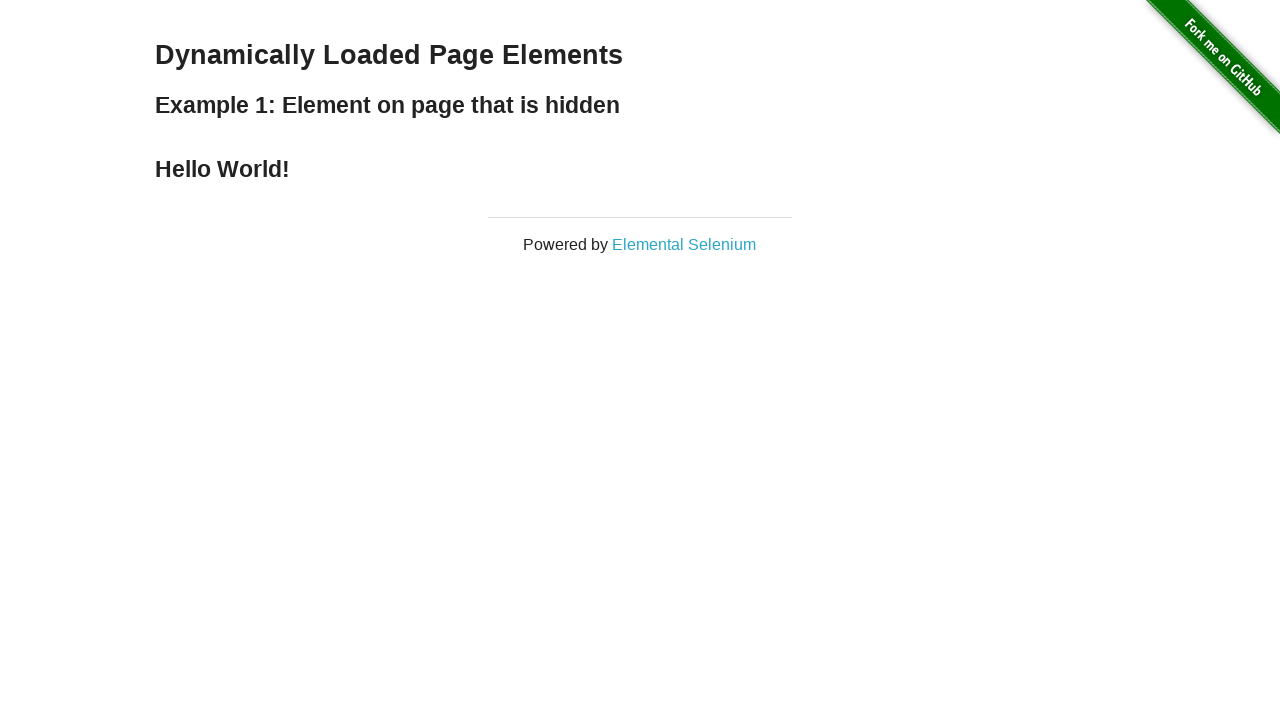